Navigates to sign-in page and verifies the password field is present

Starting URL: https://cannatrader-frontend.vercel.app/home

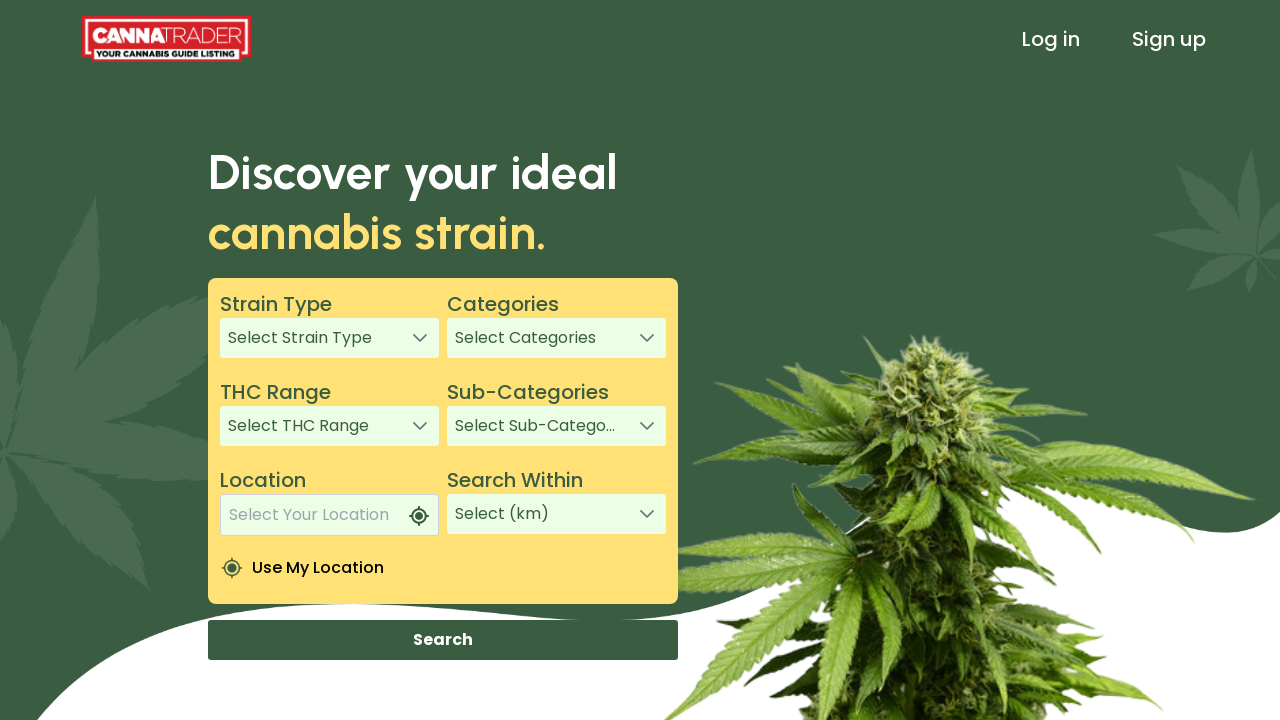

Navigated to home page
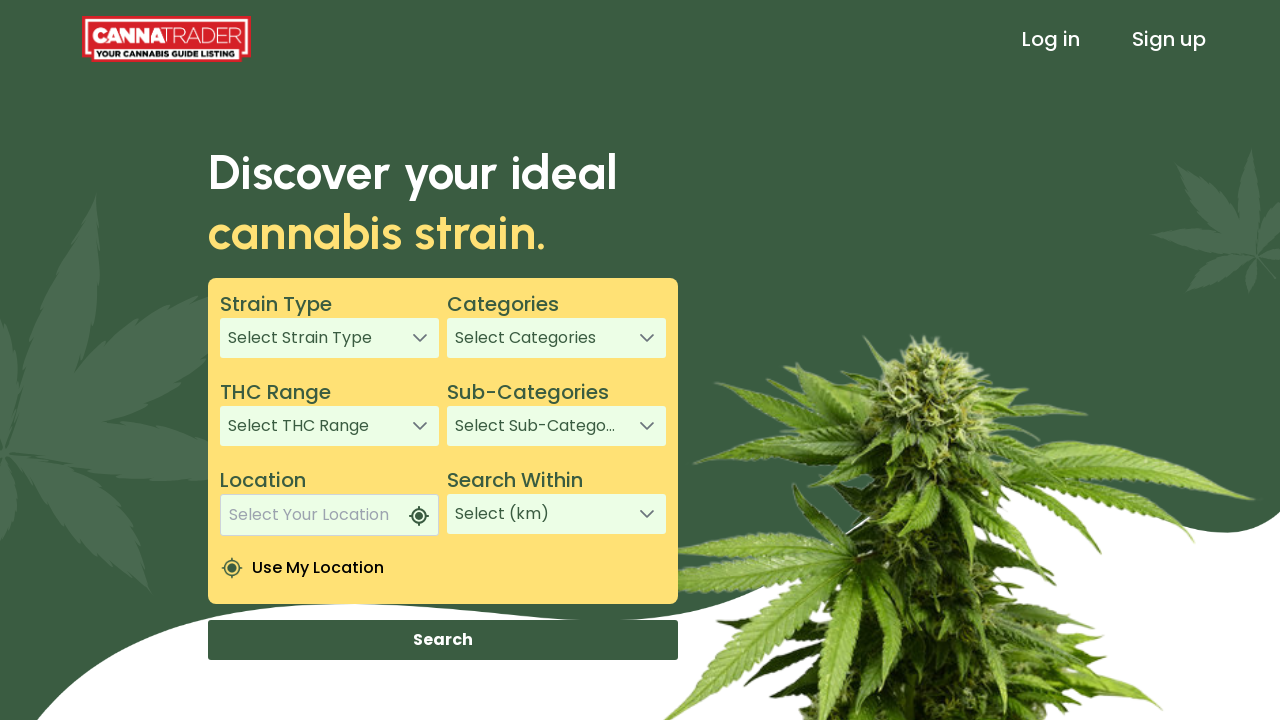

Clicked Sign In link at (1051, 39) on xpath=/html/body/app-root/app-header/div[1]/header/div[3]/a[1]
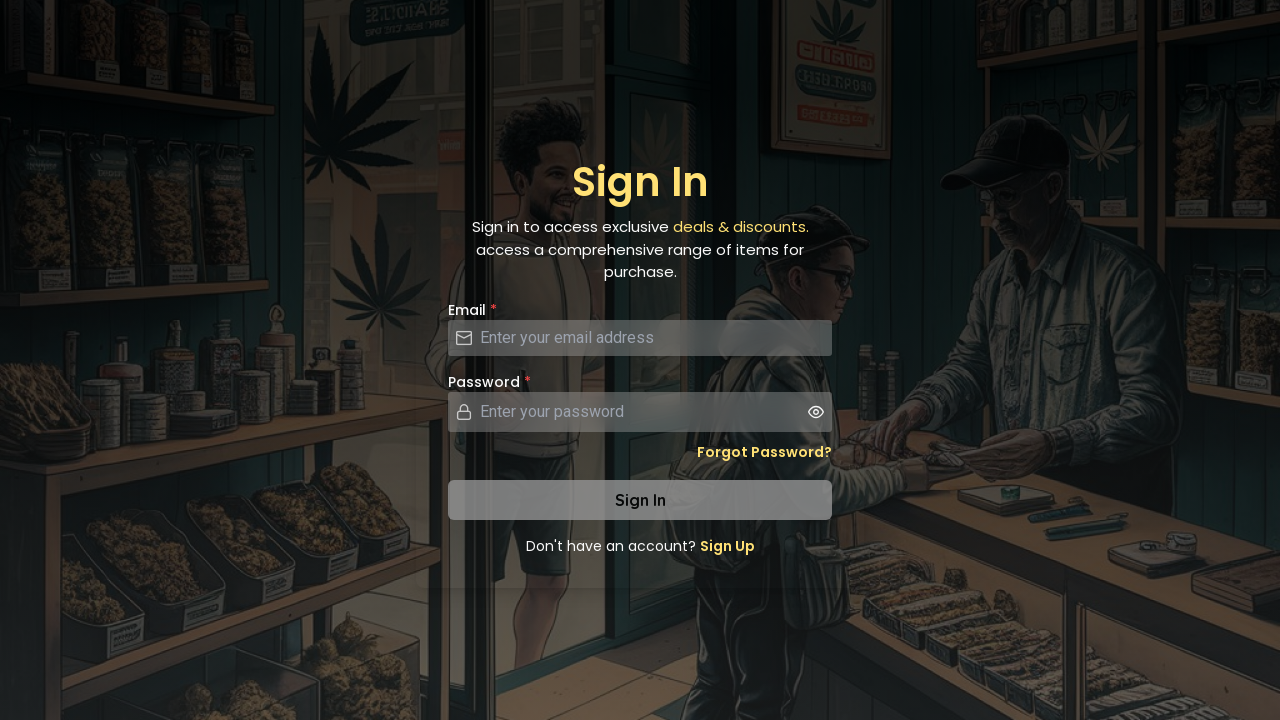

Password field is present on sign-in page
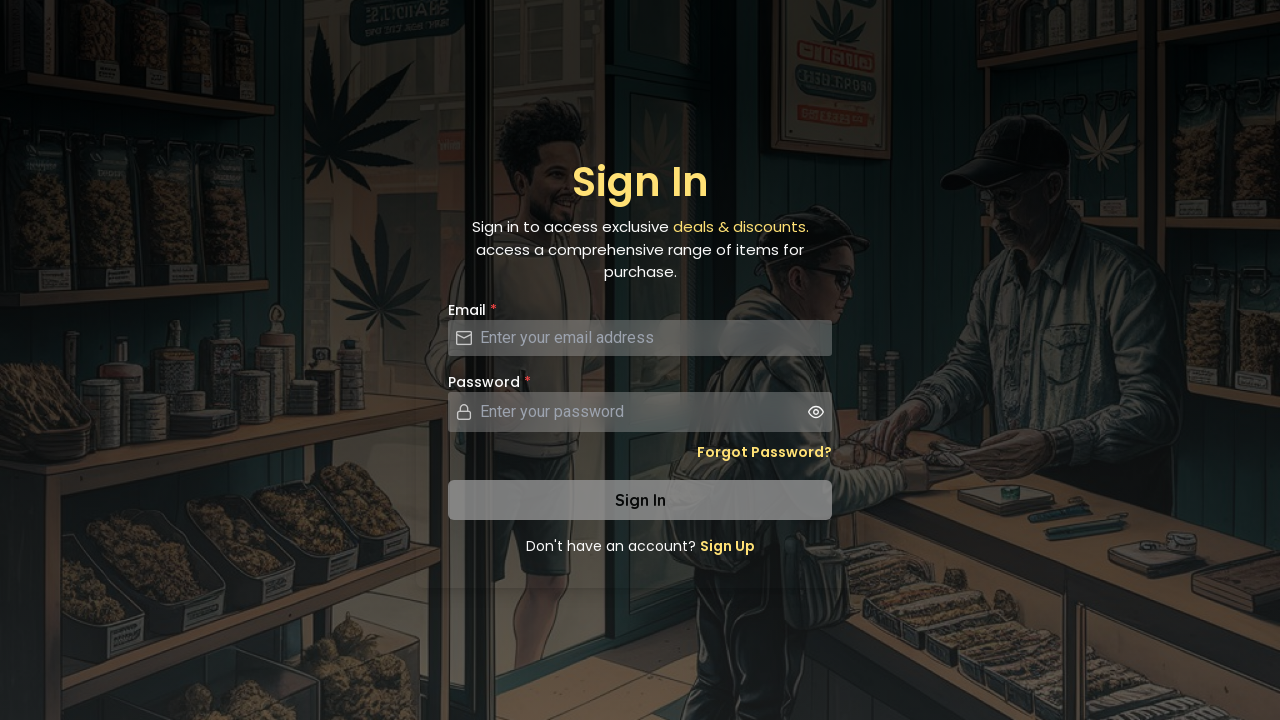

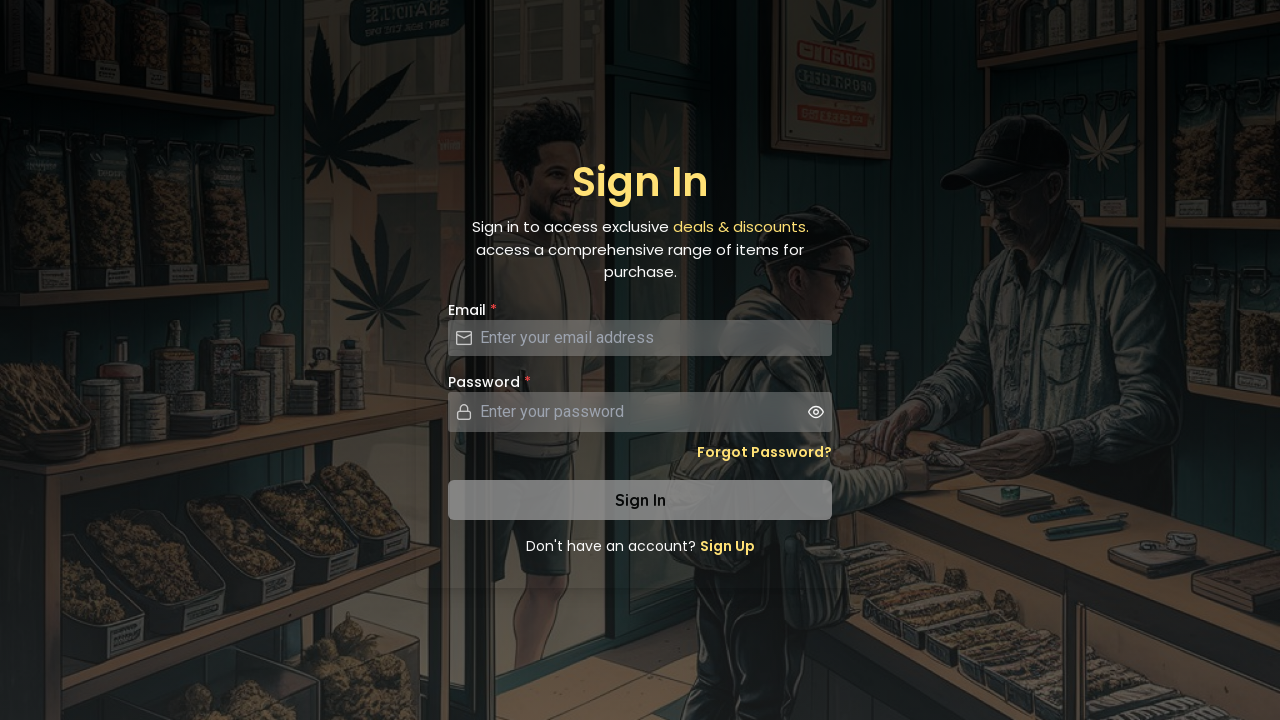